Tests the Python.org search functionality by entering "pycon" in the search box and submitting the search form

Starting URL: http://www.python.org

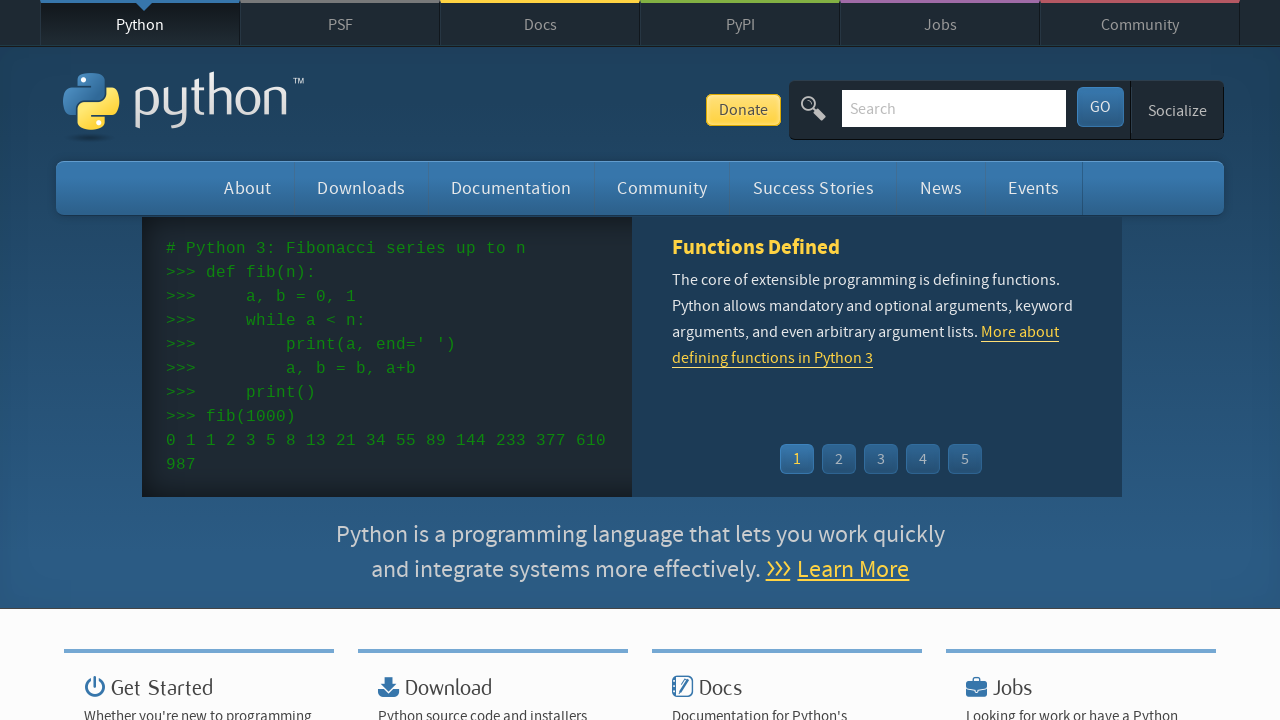

Verified page title contains 'Python'
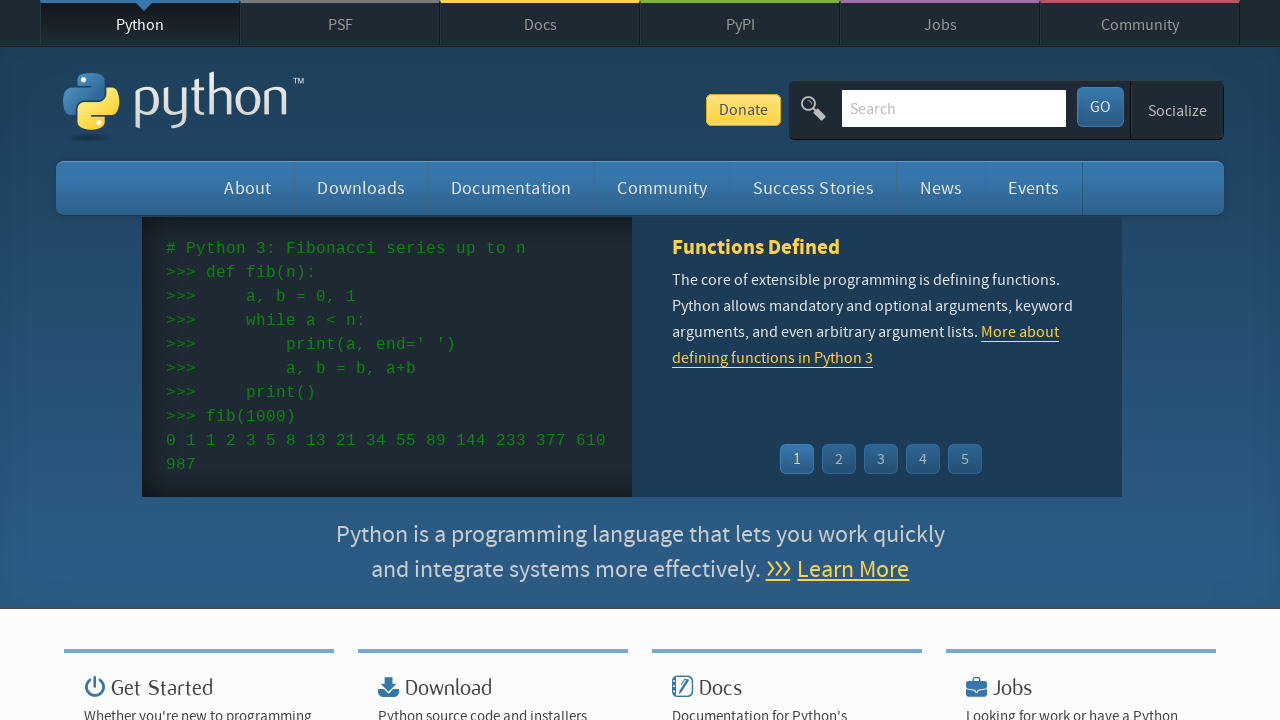

Filled search box with 'pycon' on input[name='q']
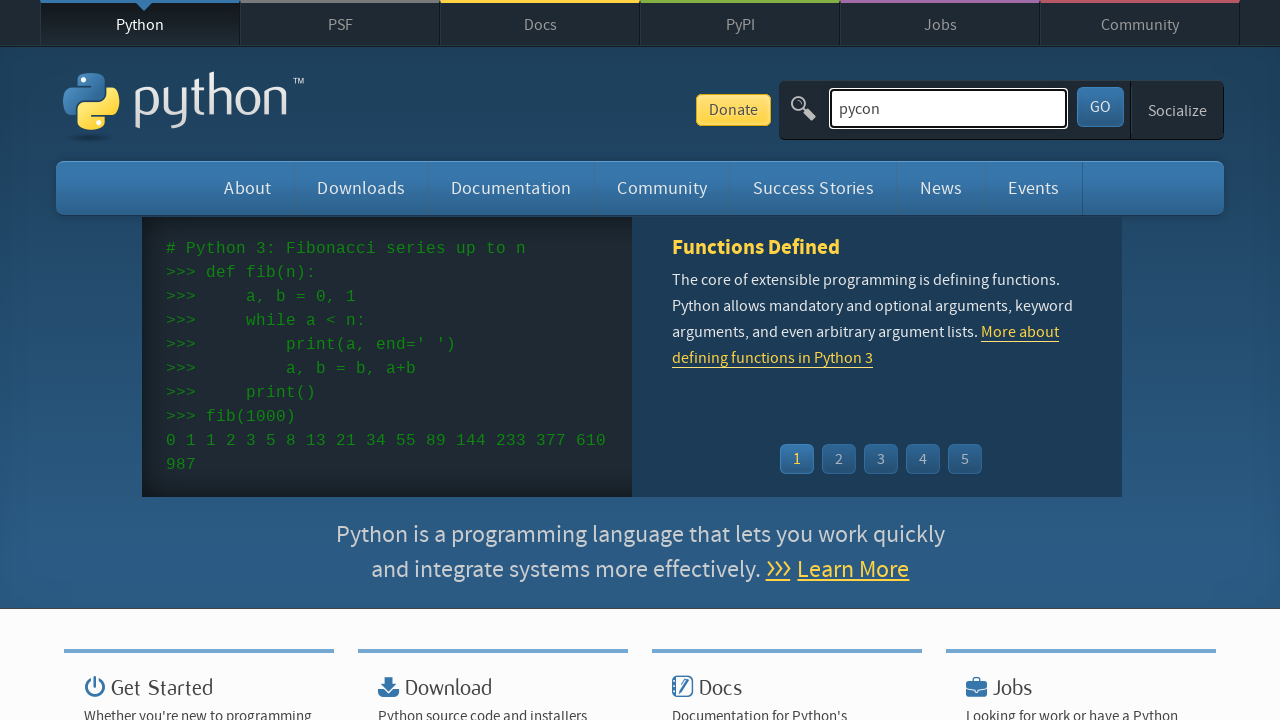

Pressed Enter to submit search form on input[name='q']
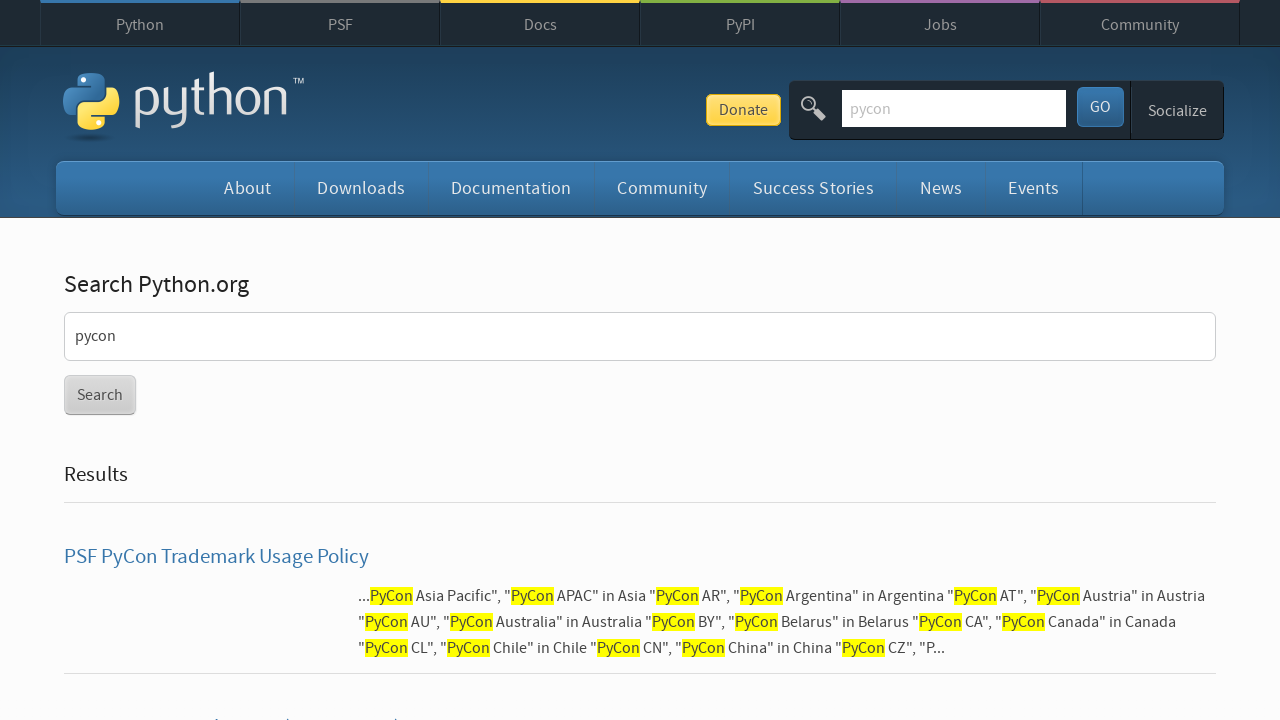

Waited for network idle after search submission
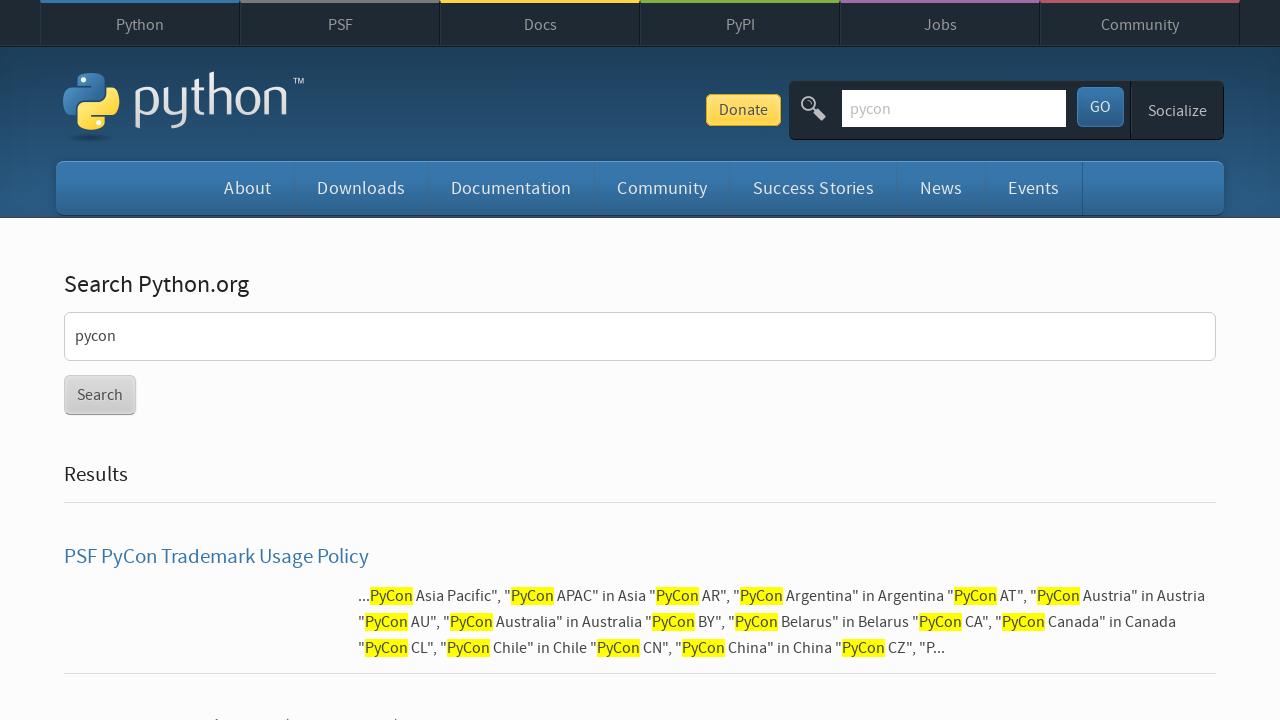

Verified search results are displayed (no 'No results found' message)
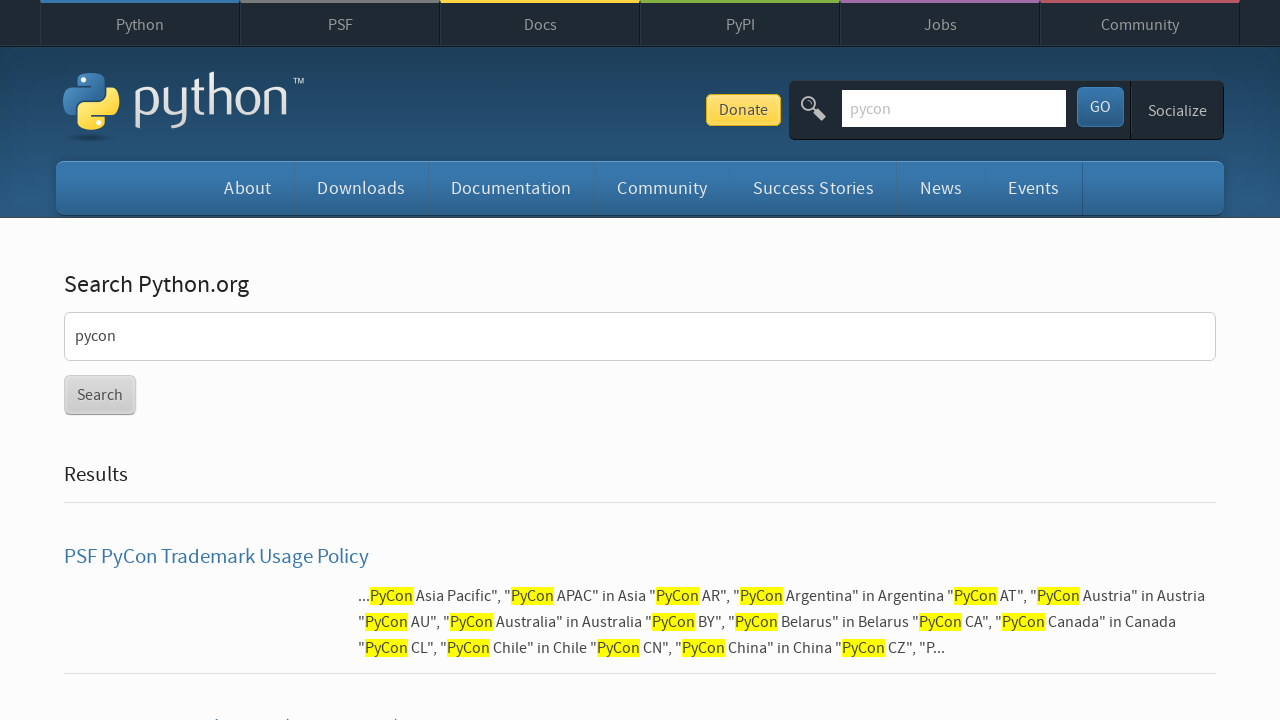

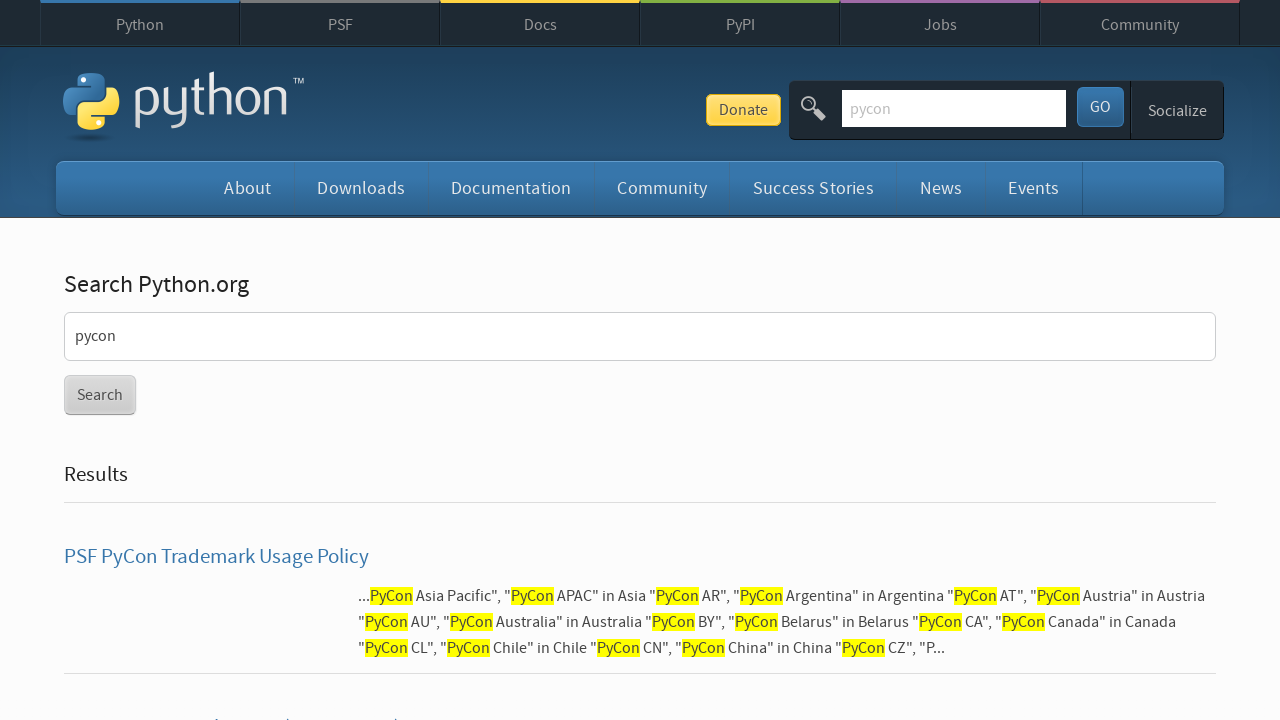